Tests registration form validation by entering password with less than 6 characters and verifying password error messages

Starting URL: https://alada.vn/tai-khoan/dang-ky.html

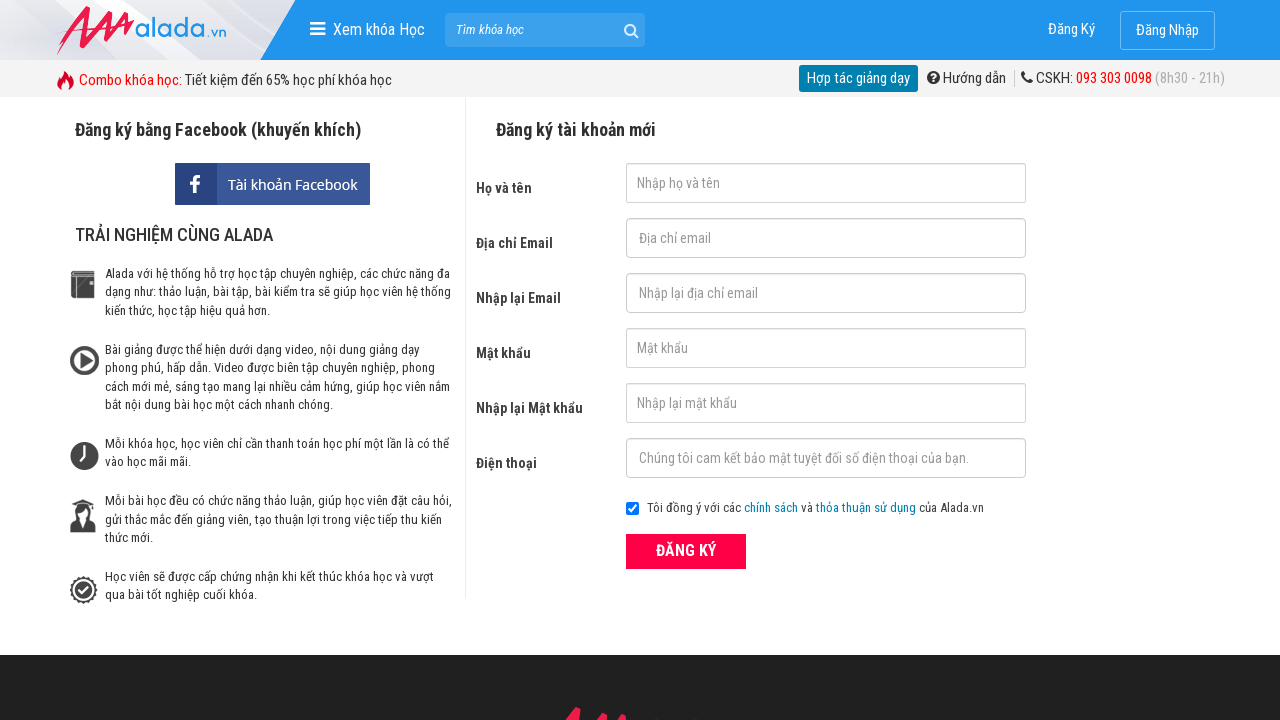

Filled first name field with 'Tuan Bui' on #txtFirstname
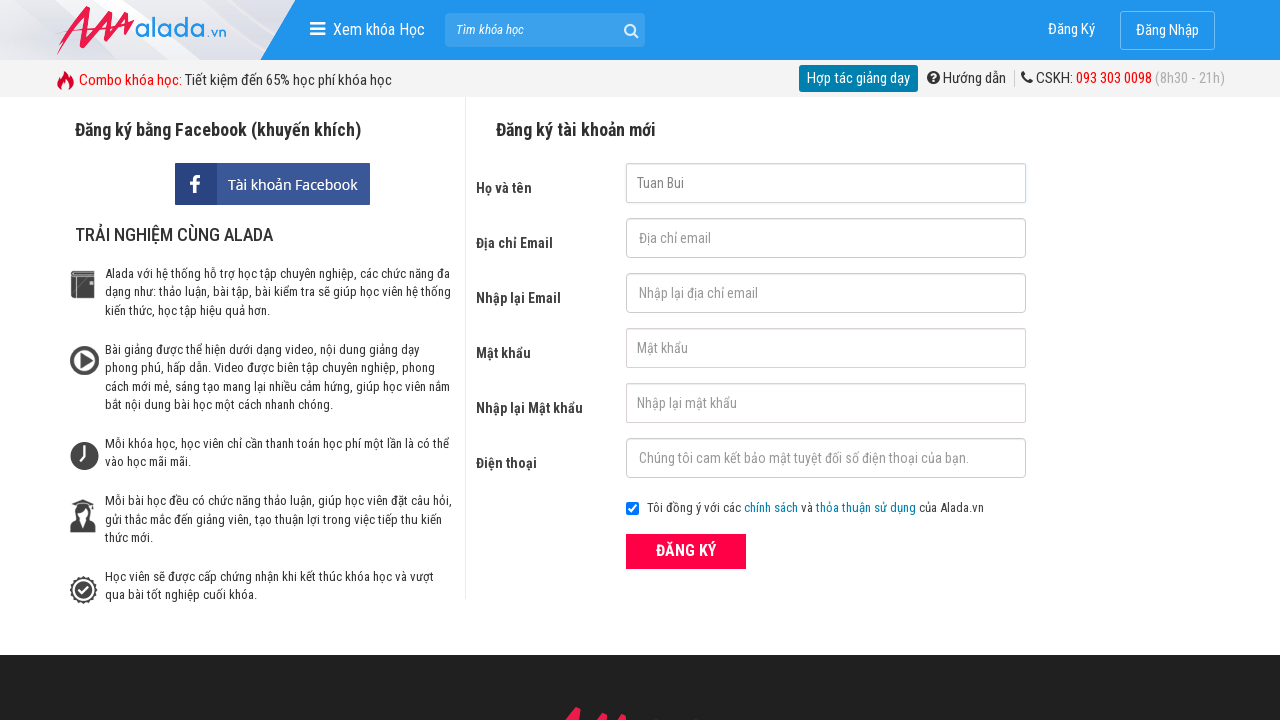

Filled email field with 'tuanbui@gmail.com' on #txtEmail
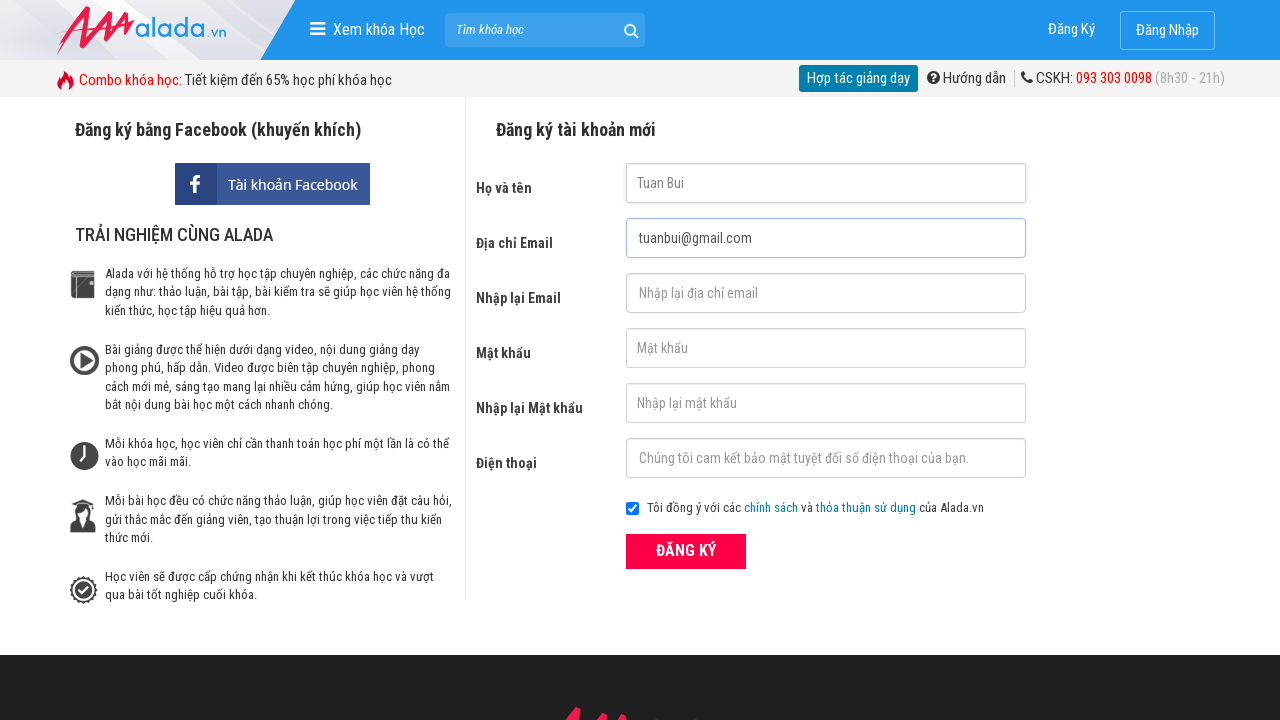

Filled confirm email field with 'tuanbui@gmail.com' on #txtCEmail
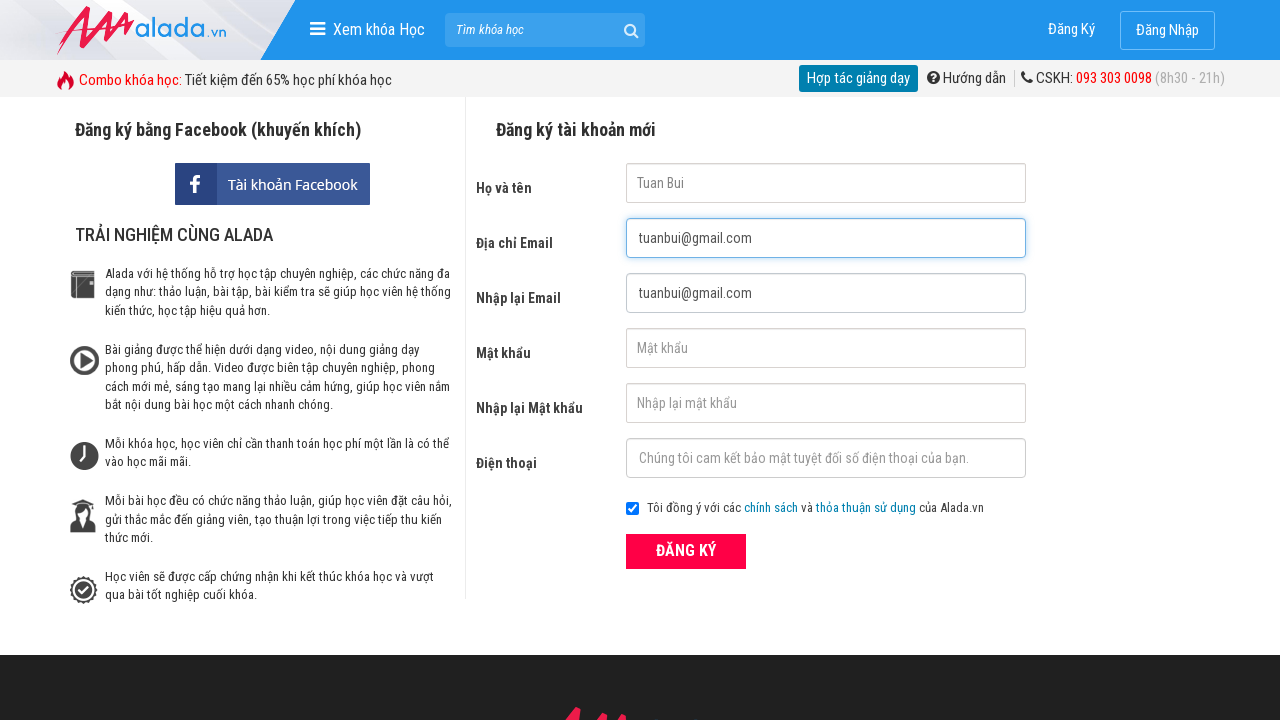

Filled password field with 'Abcd' (4 characters - less than 6 minimum) on #txtPassword
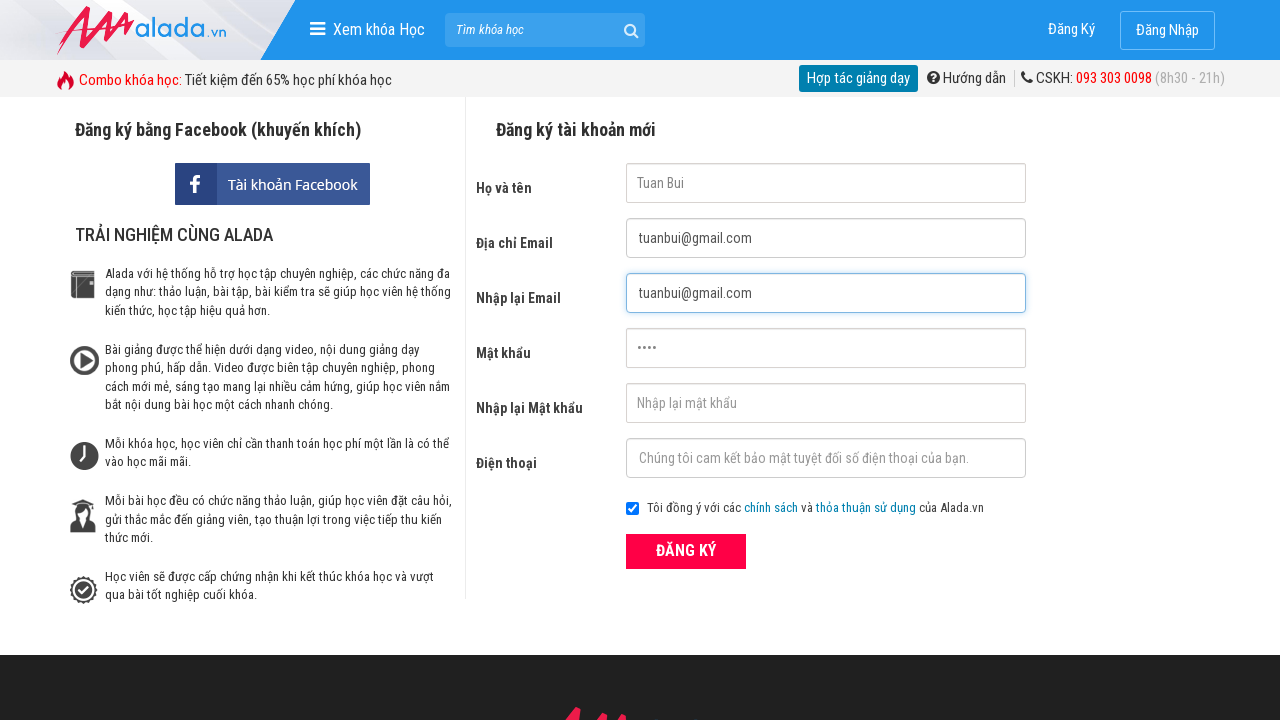

Filled confirm password field with 'Abcd' on #txtCPassword
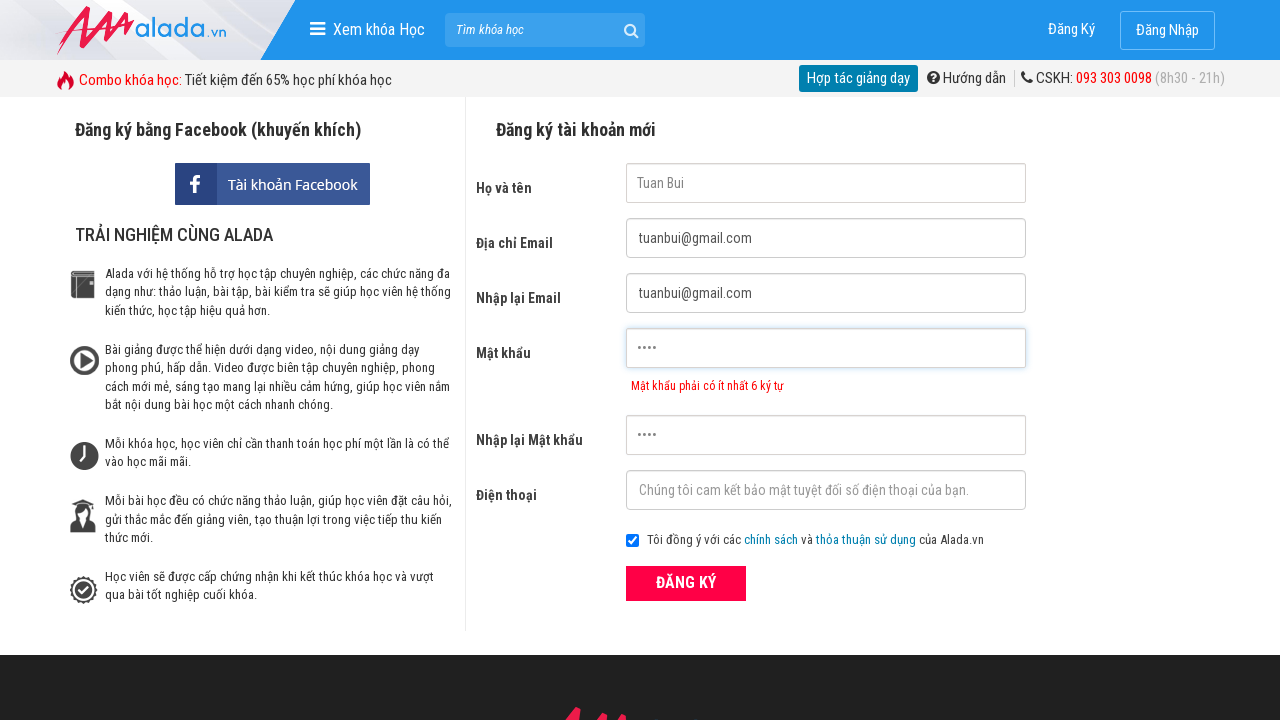

Filled phone field with '0907231123' on #txtPhone
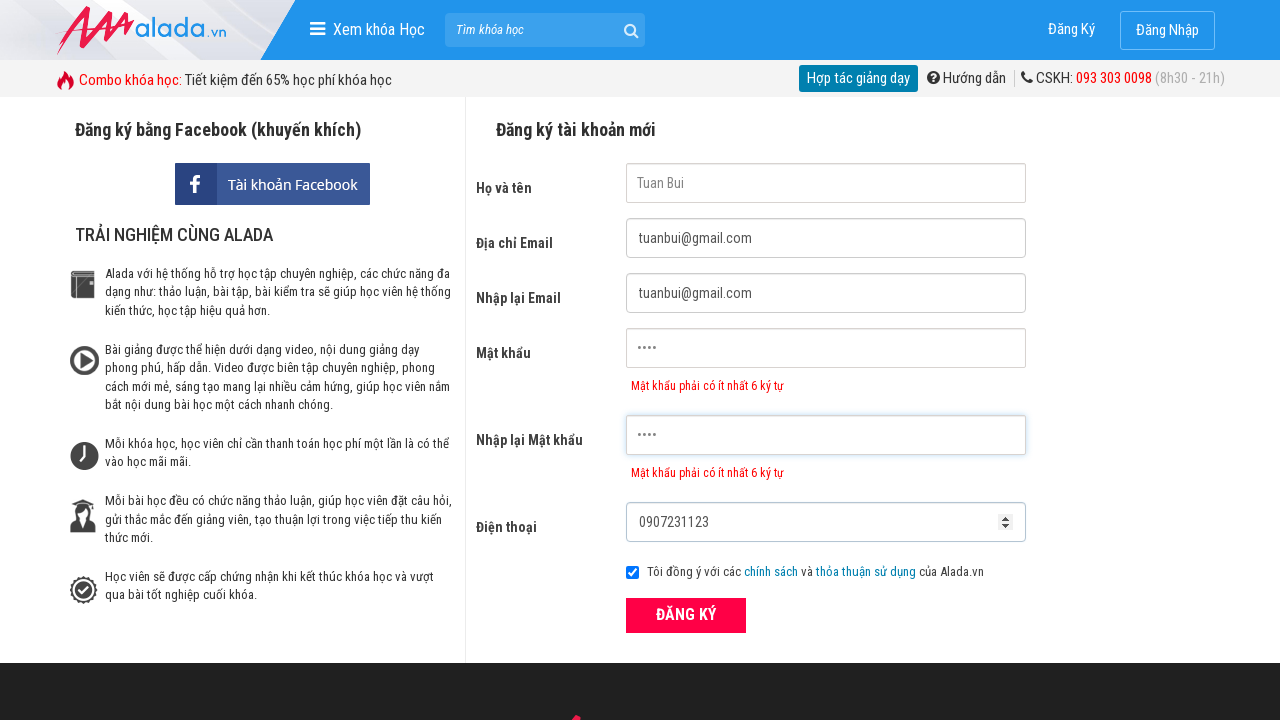

Clicked submit button to register with short password at (686, 615) on button[type='submit']
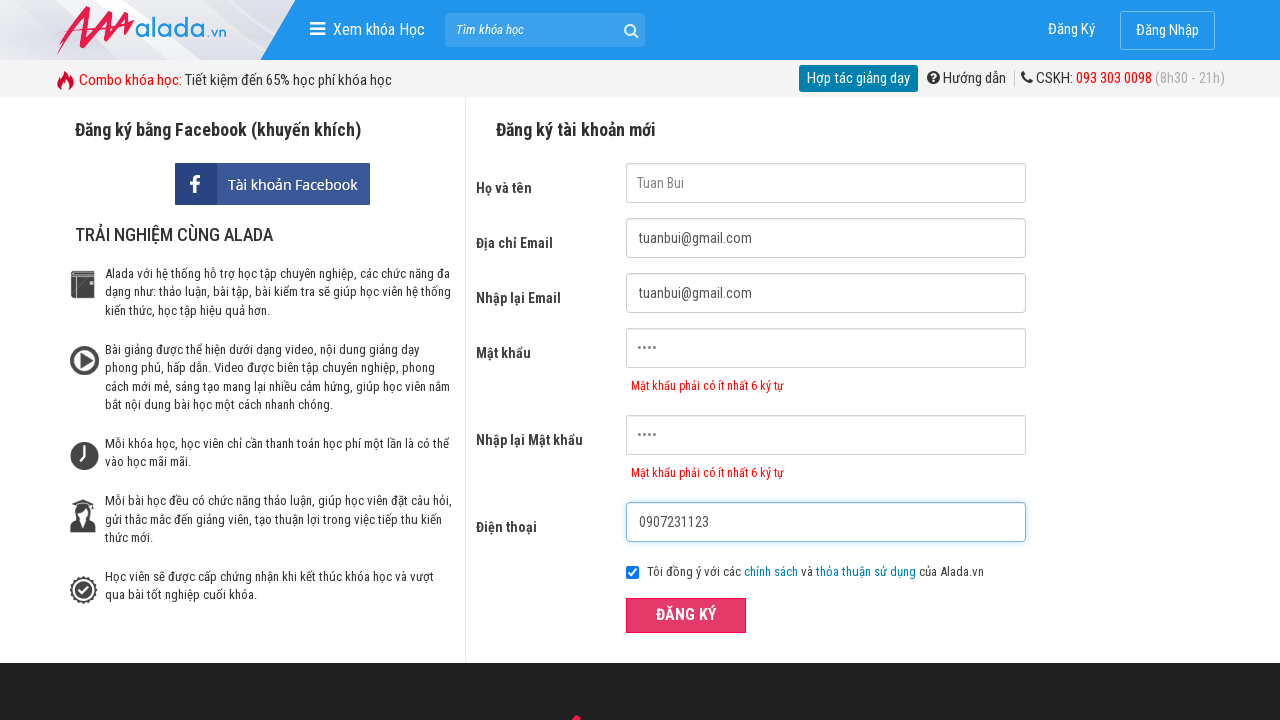

Password error message appeared on password field
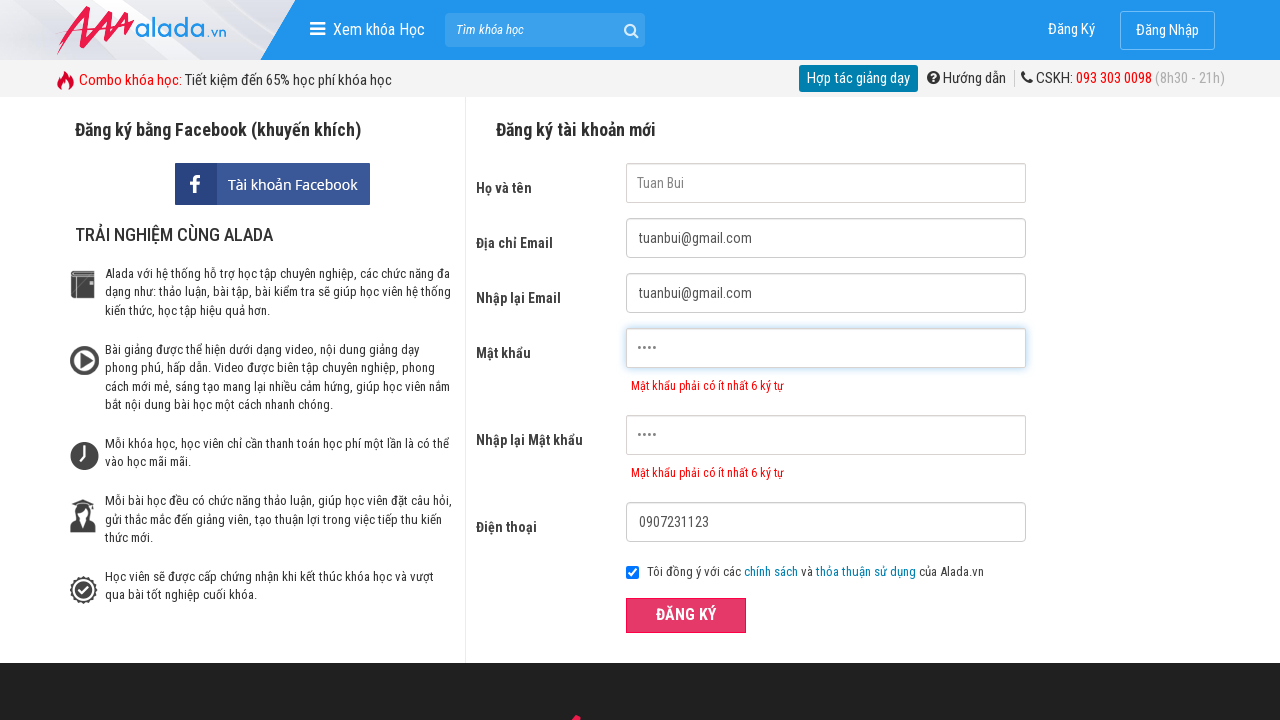

Password error message appeared on confirm password field
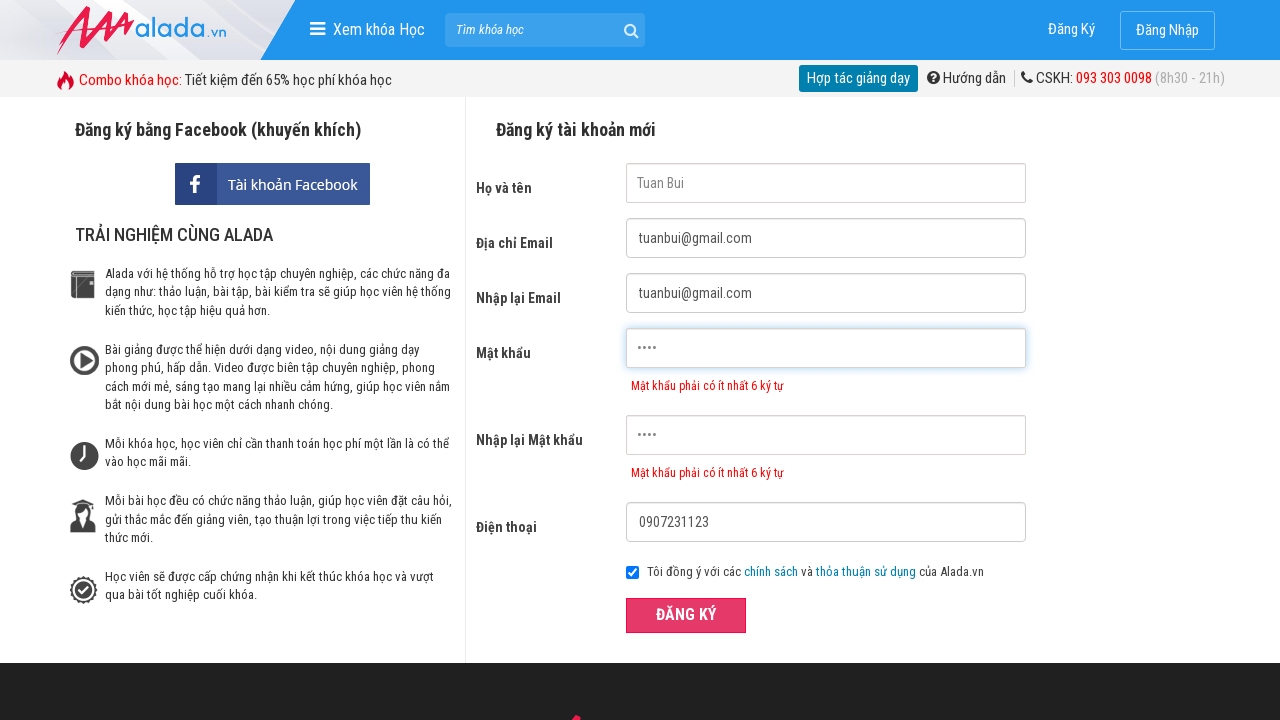

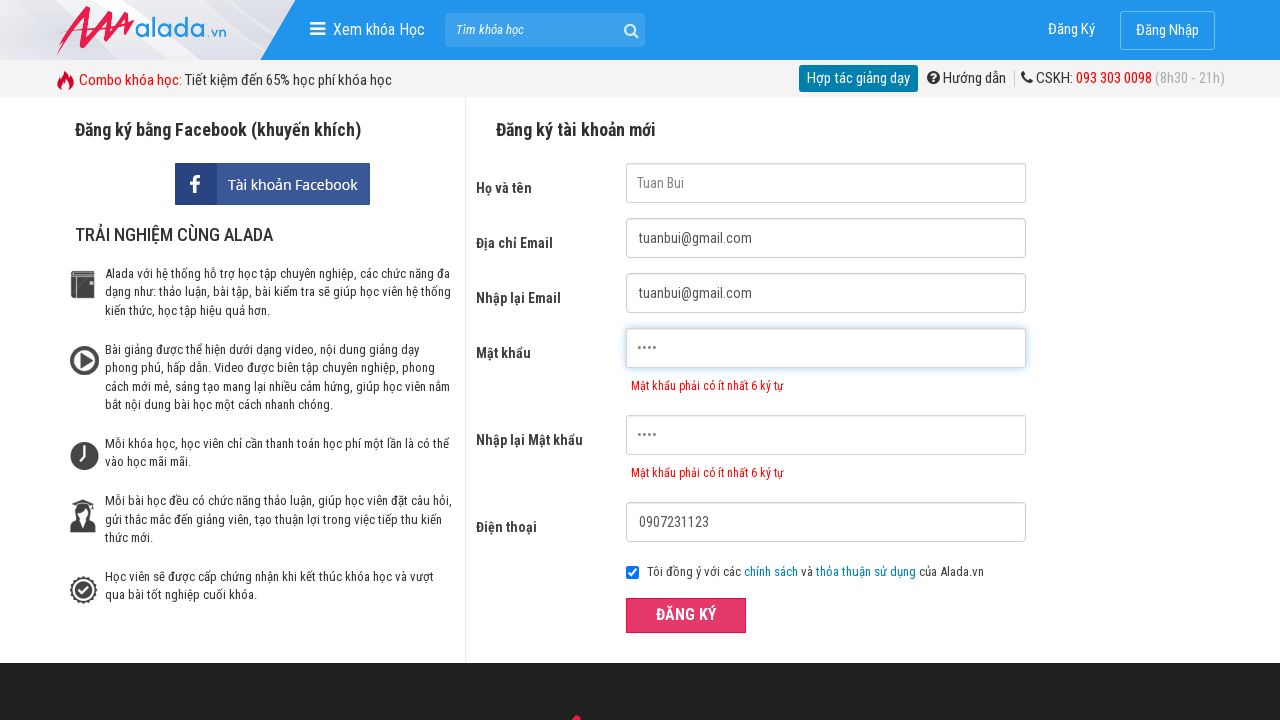